Tests registration form validation when username field is left blank

Starting URL: http://bit.ly/dxqatest-online

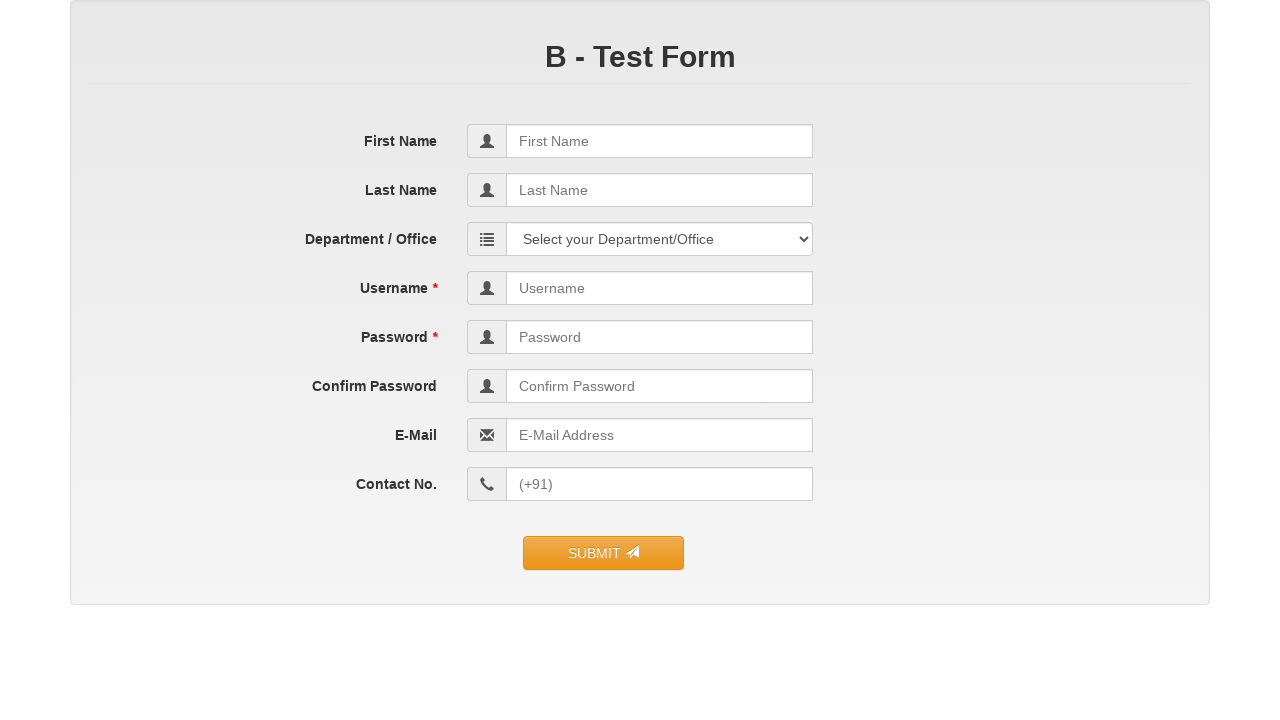

Filled first name field with 'Vivek' on input[name='first_name']
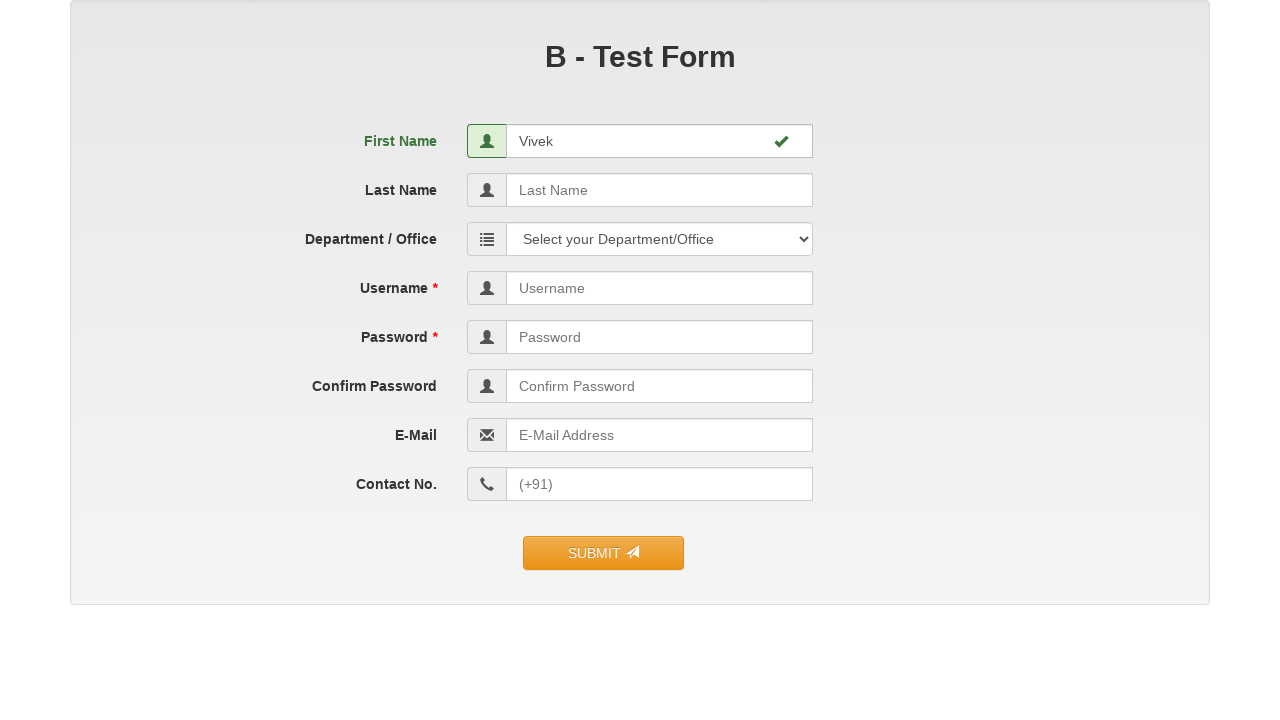

Filled last name field with 'Yadav' on input[name='last_name']
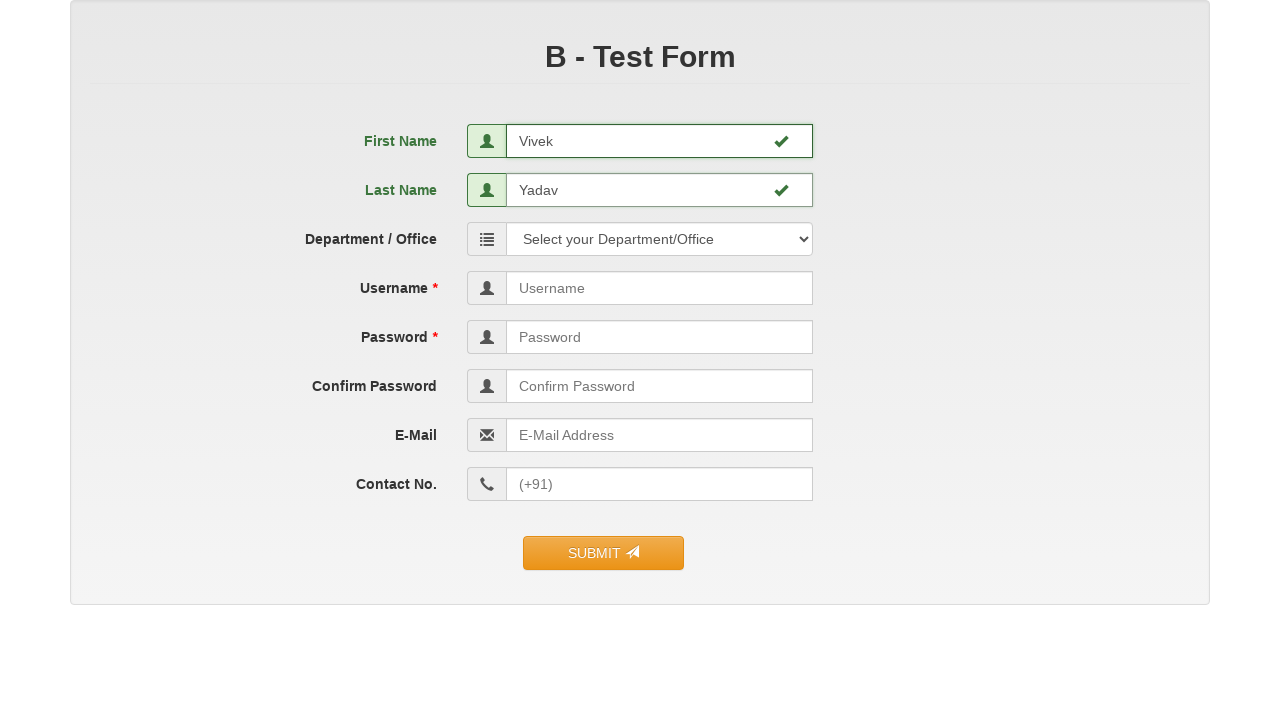

Left username field blank (filled with space only) to test validation on input[name='user_name']
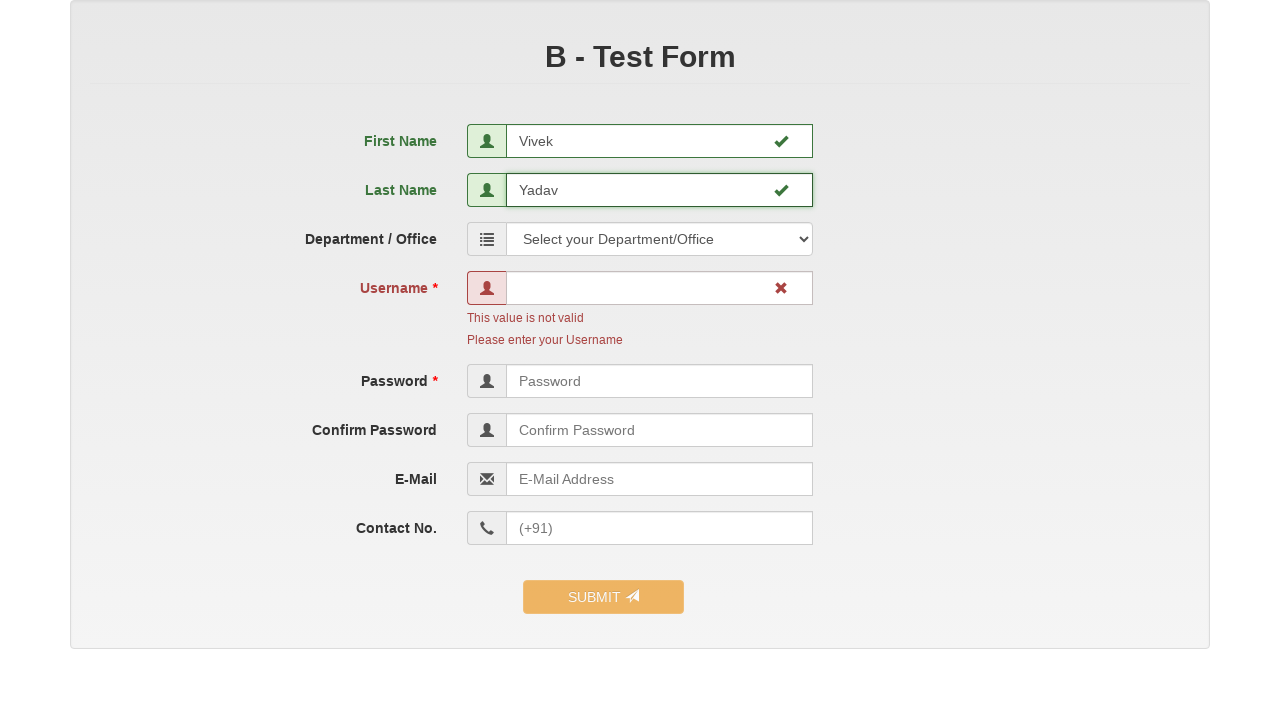

Filled password field with 'Vivek@123' on input[name='user_password']
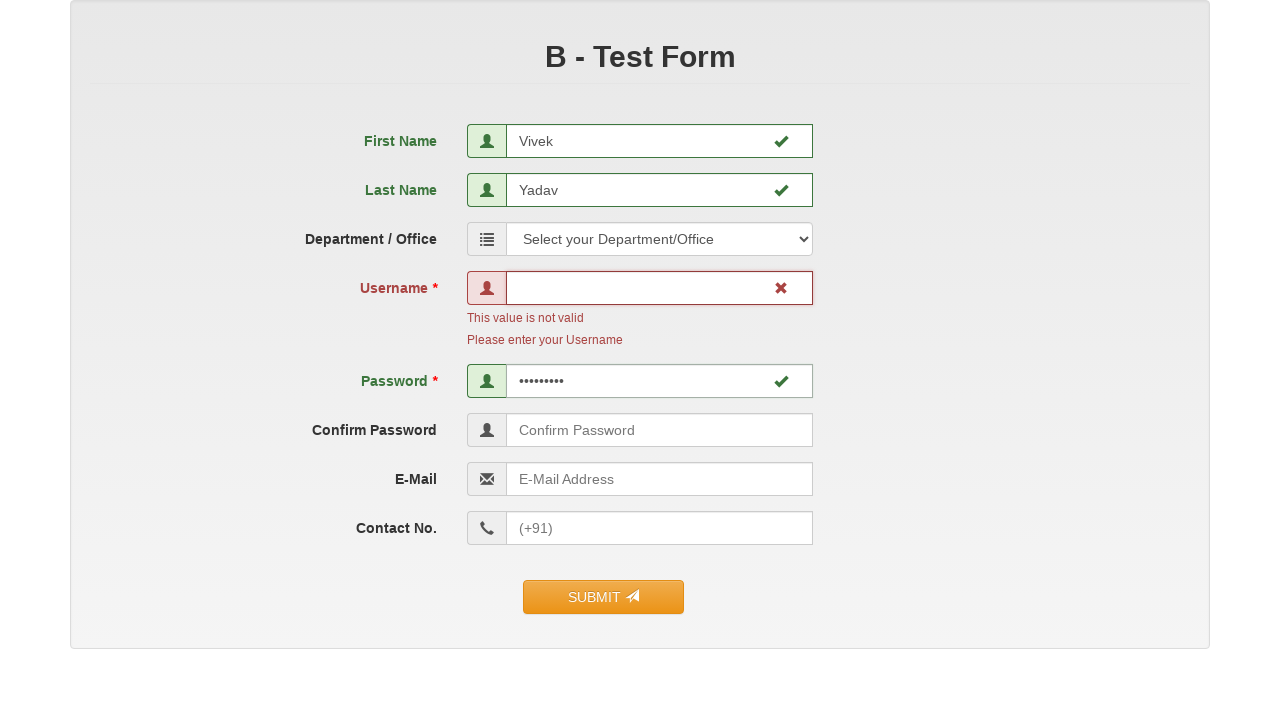

Filled confirm password field with 'Vivek@123' on input[name='confirm_password']
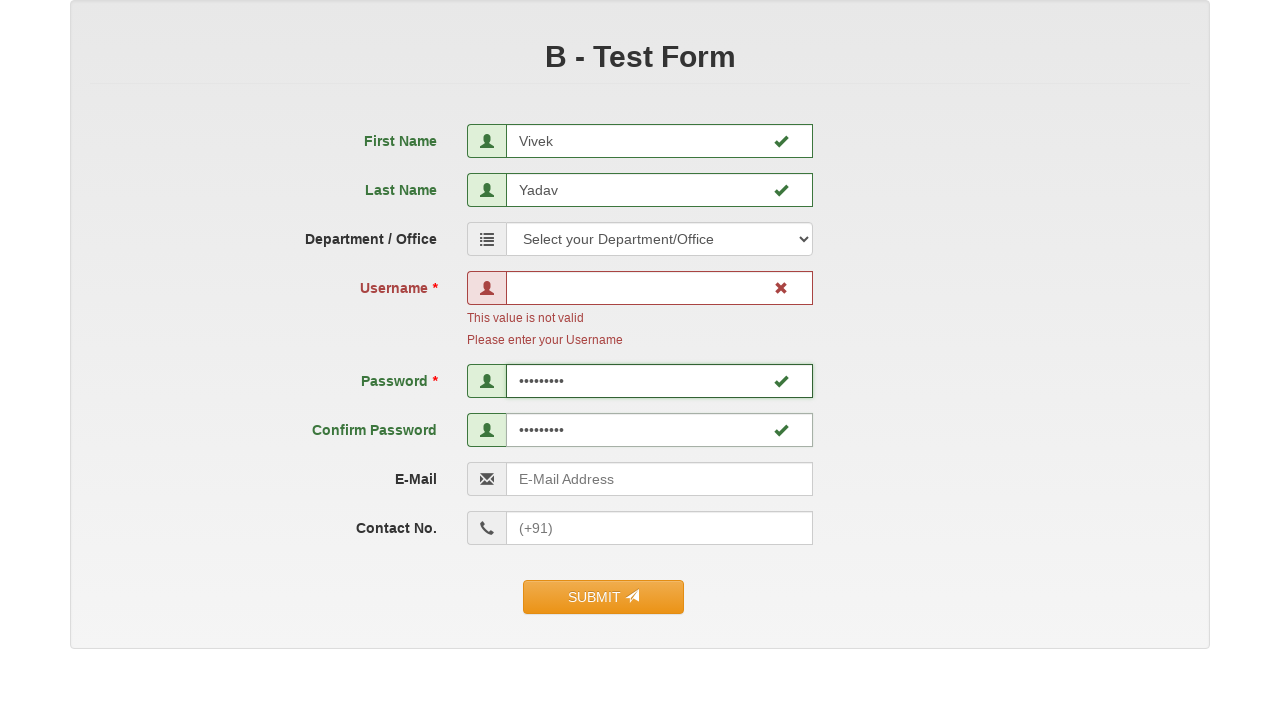

Filled email field with 'vivekdv01@gmail.com' on input[name='email']
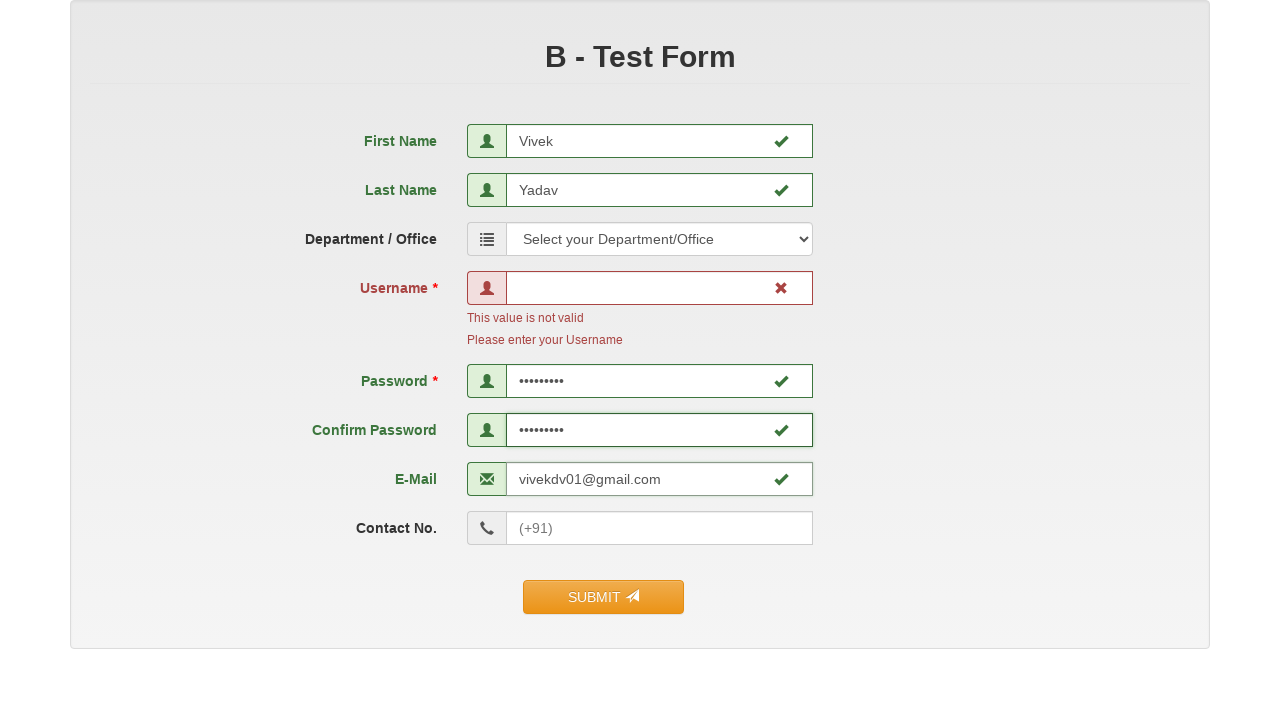

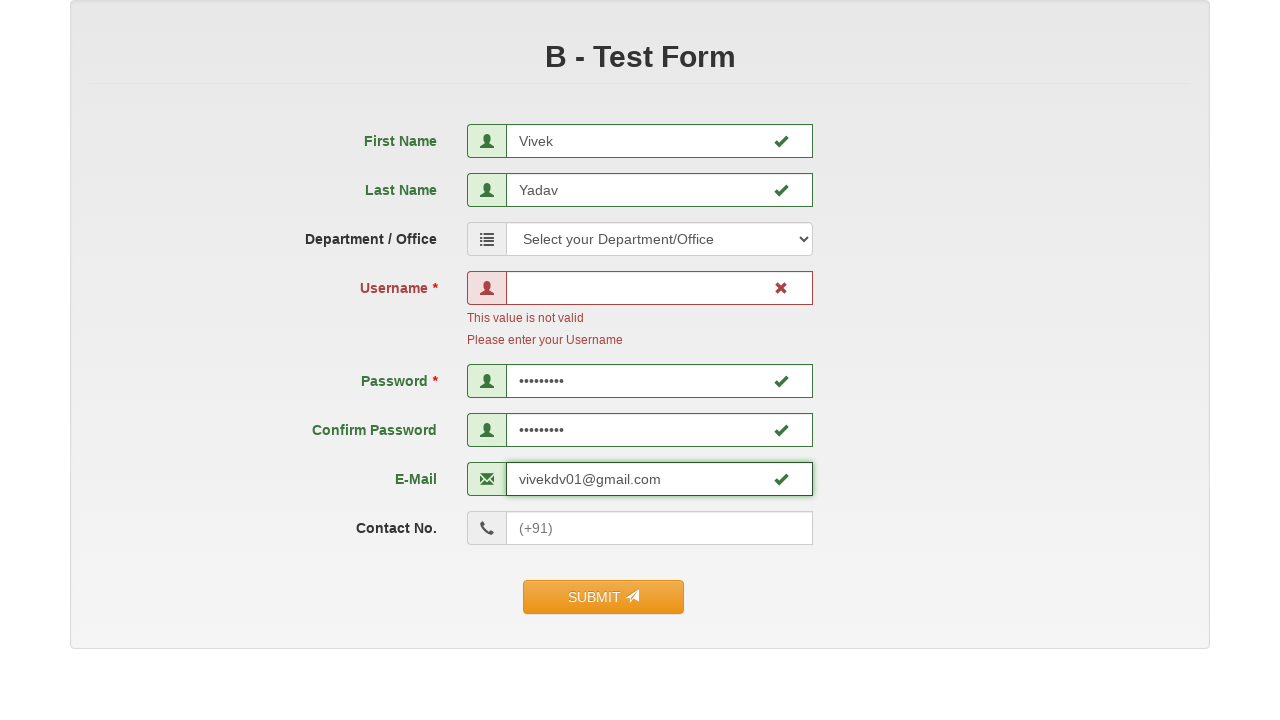